Tests JavaScript prompt popup handling by switching to an iframe, triggering a prompt, entering text, and accepting it

Starting URL: https://www.w3schools.com/jsref/tryit.asp?filename=tryjsref_prompt

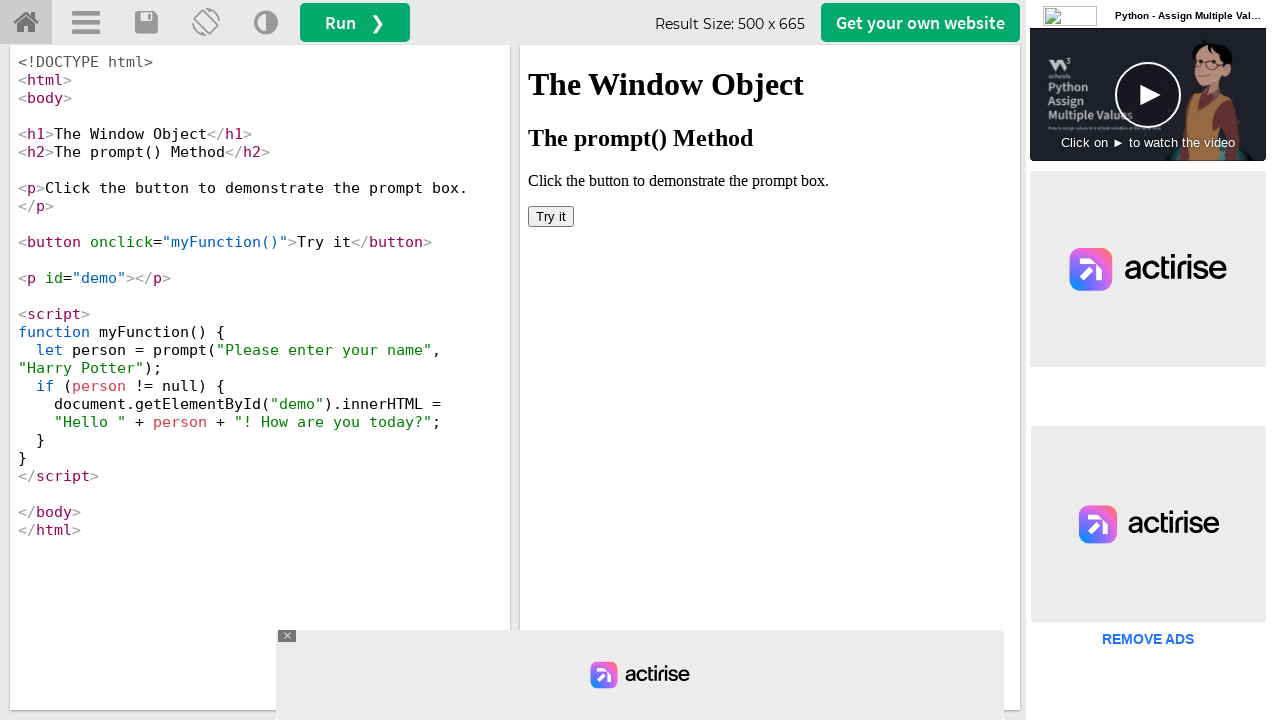

Located iframe containing the prompt demo
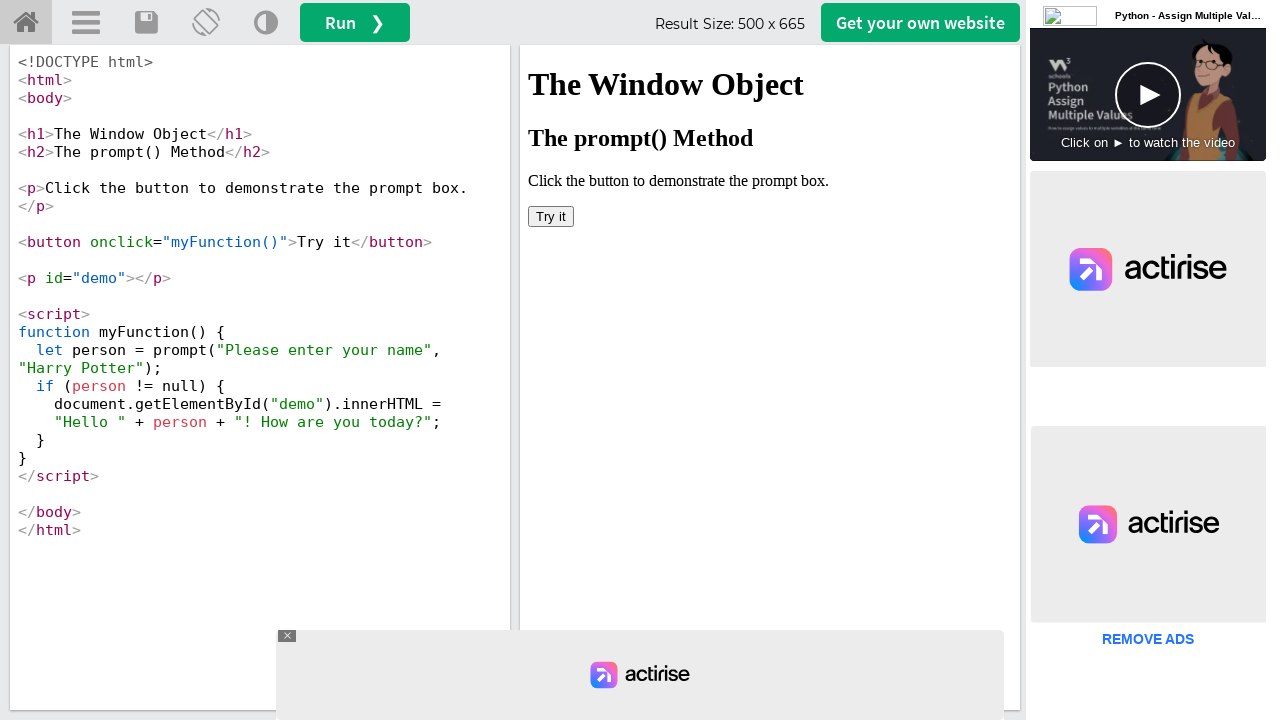

Clicked 'Try it' button to trigger JavaScript prompt at (551, 216) on iframe[name='iframeResult'] >> internal:control=enter-frame >> button:has-text('
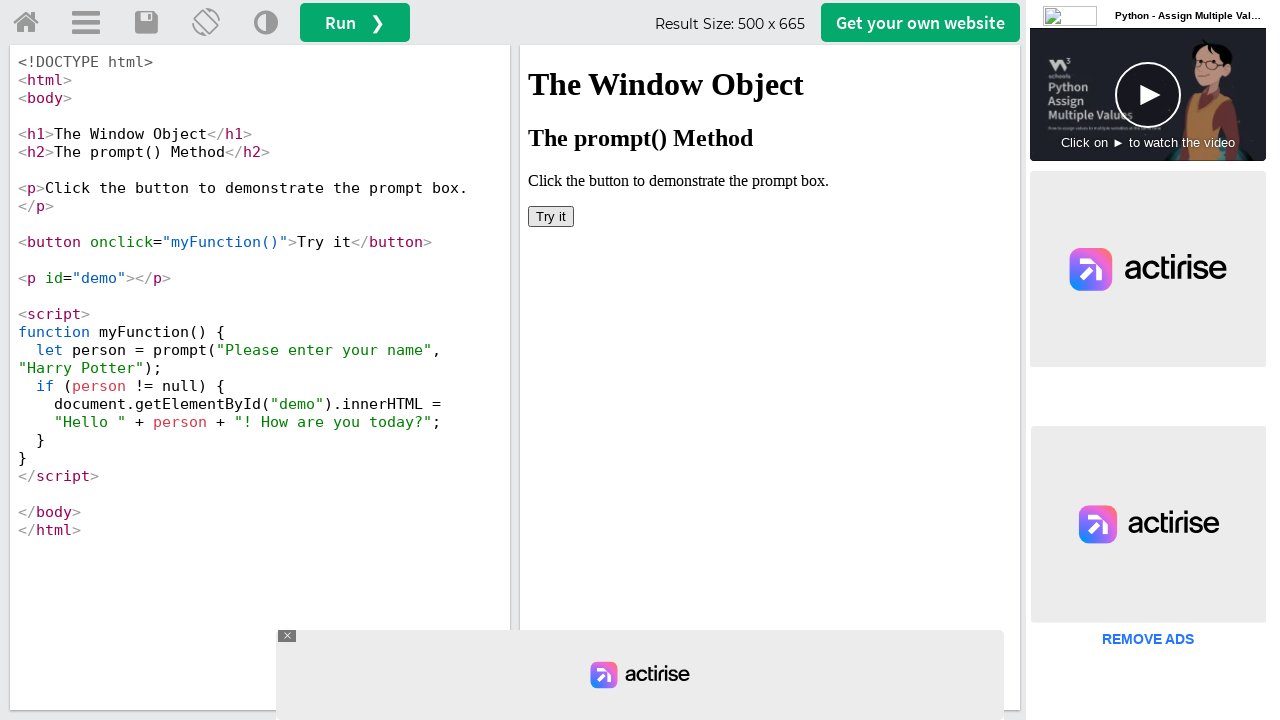

Set up dialog handler to accept prompt with text 'Rohit Waghmare'
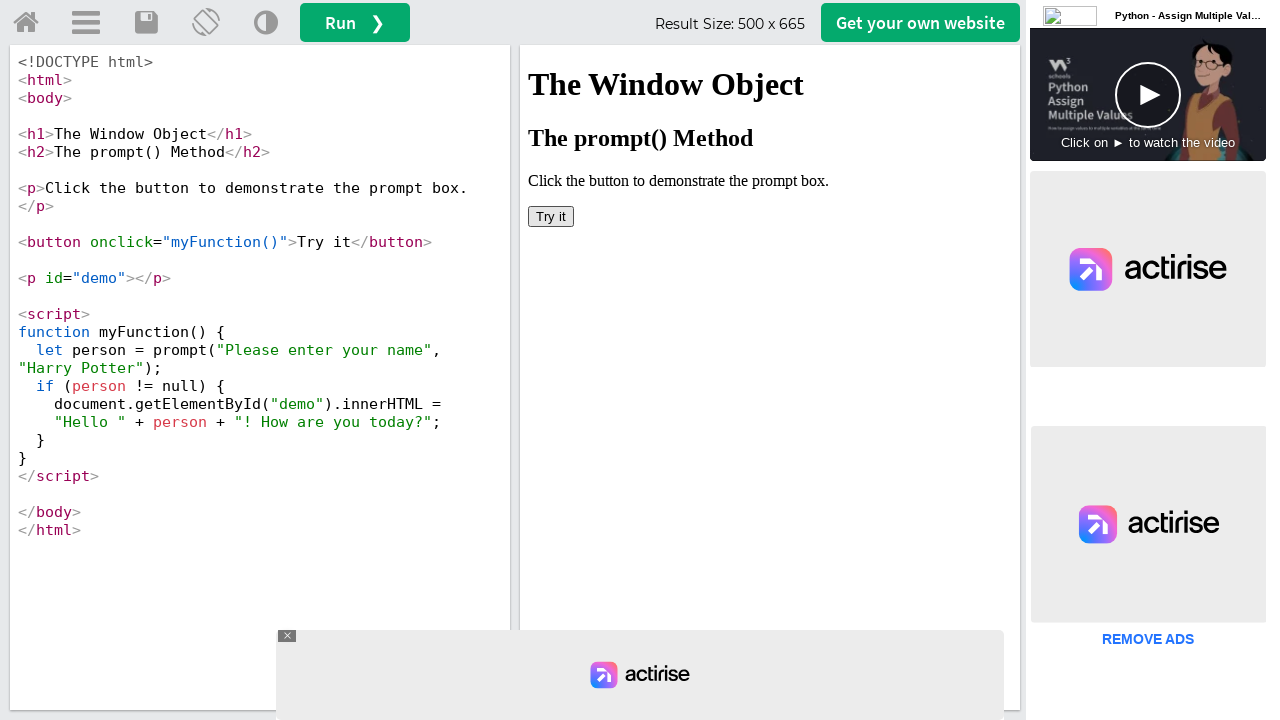

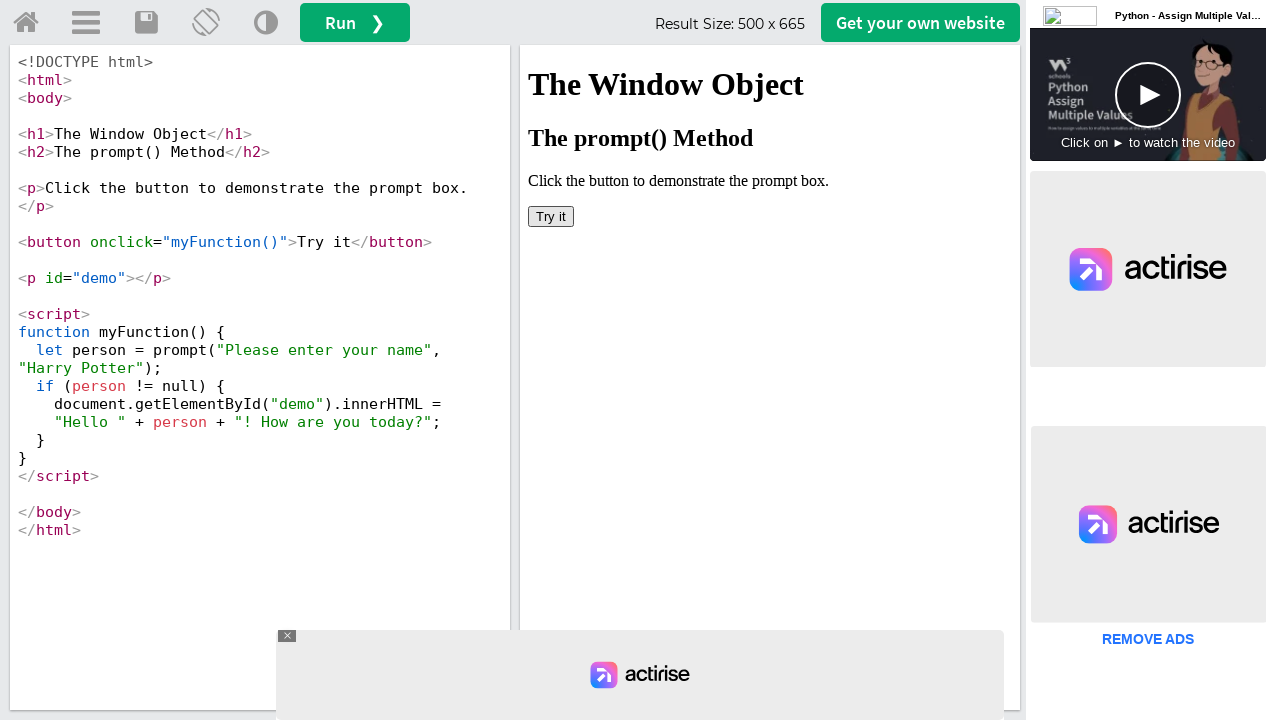